Tests handling of confirm alert popup by checking an item and clicking delete

Starting URL: https://demoapps.qspiders.com/ui/alert

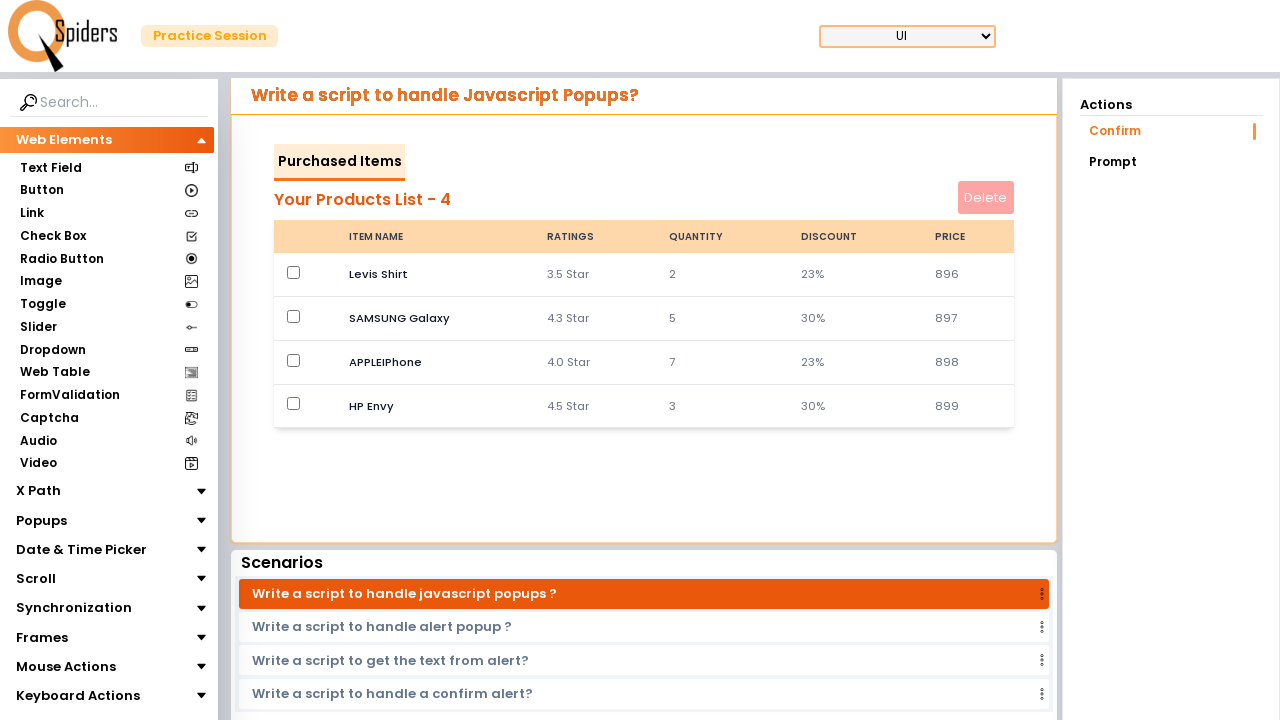

Set up dialog handler to accept confirm dialogs
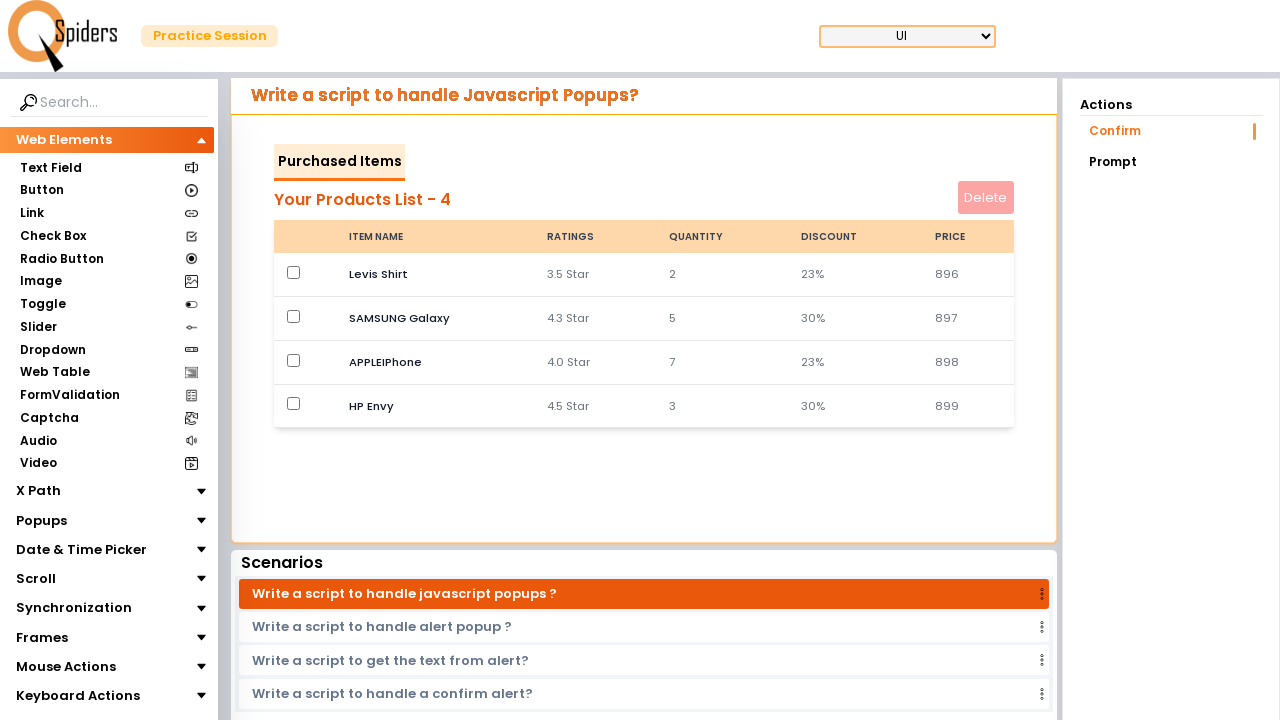

Checked the first item checkbox at (294, 272) on xpath=//tbody/tr/td/input >> nth=0
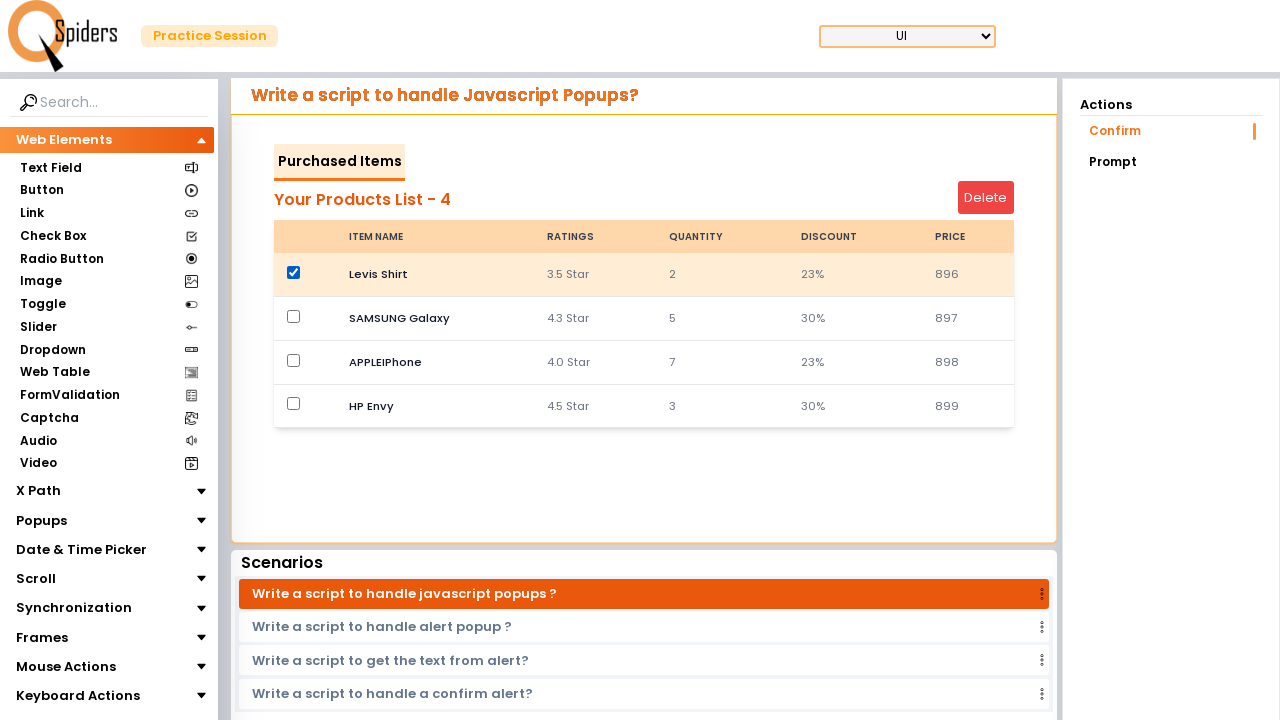

Clicked Delete button to trigger confirm alert at (986, 198) on internal:role=button[name="Delete"i]
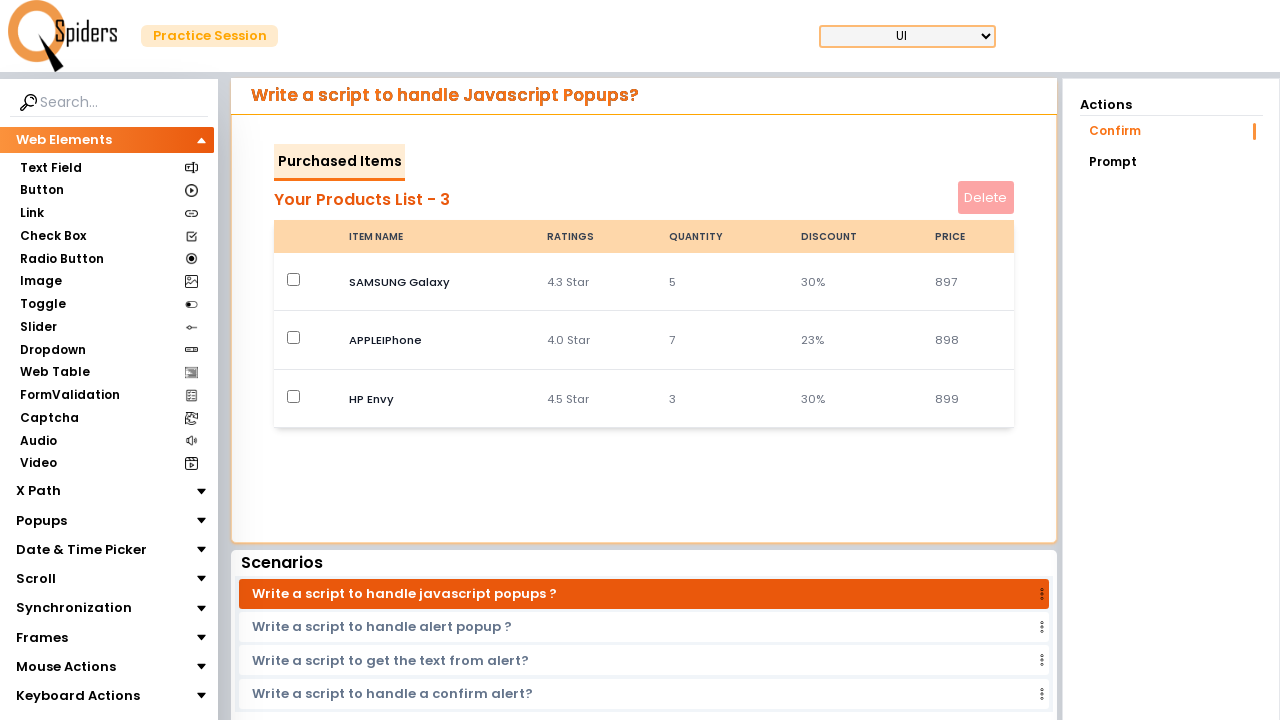

Waited for delete action to complete
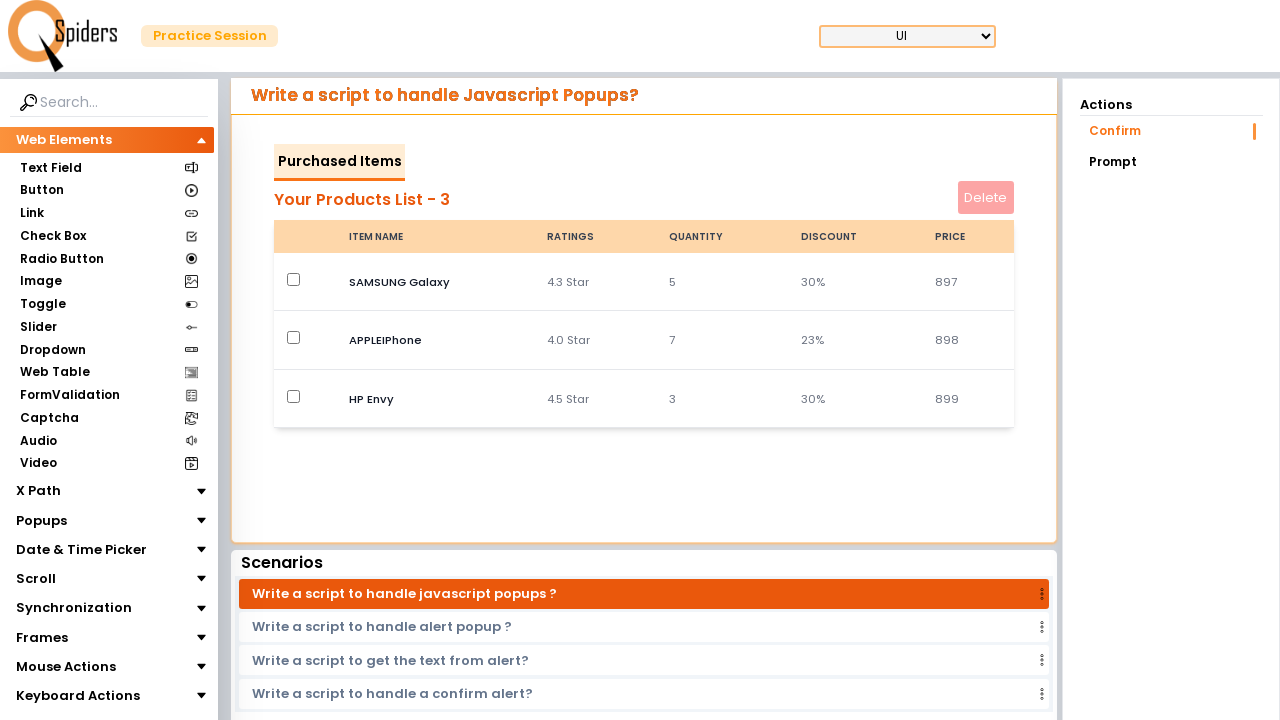

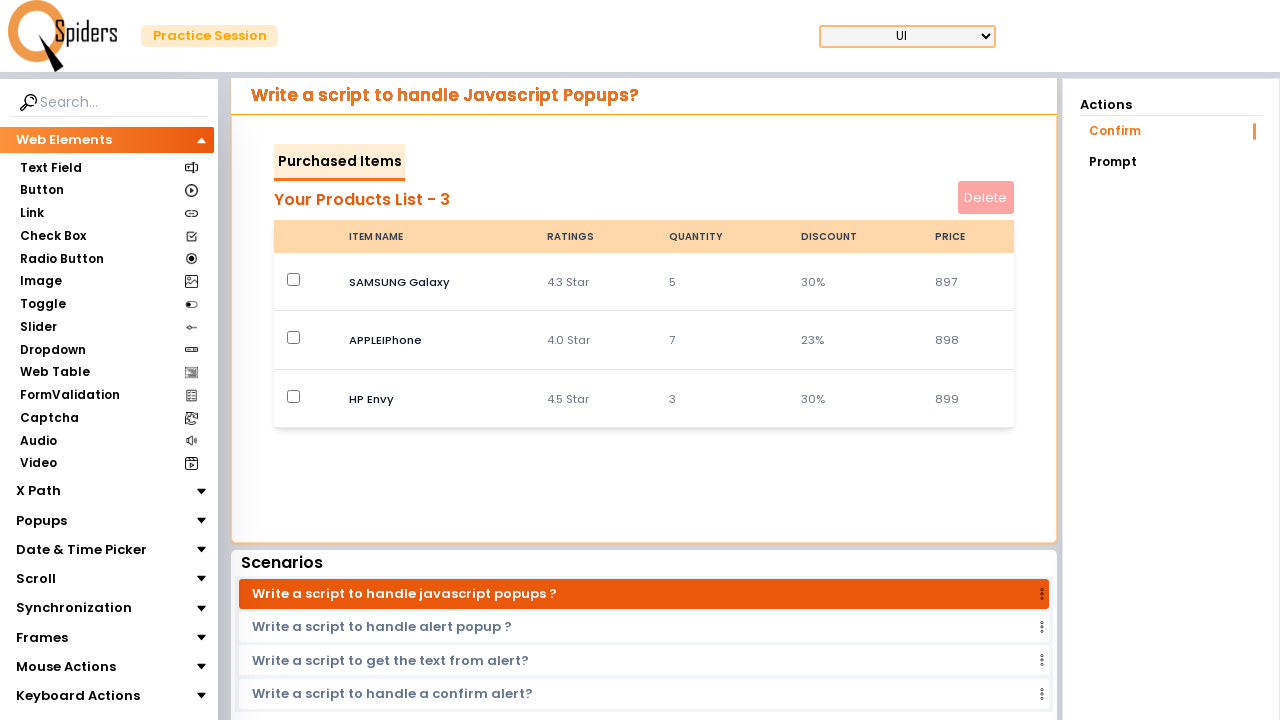